Tests a registration form by filling in required fields (first name, last name, email) and verifying successful registration message

Starting URL: http://suninjuly.github.io/registration1.html

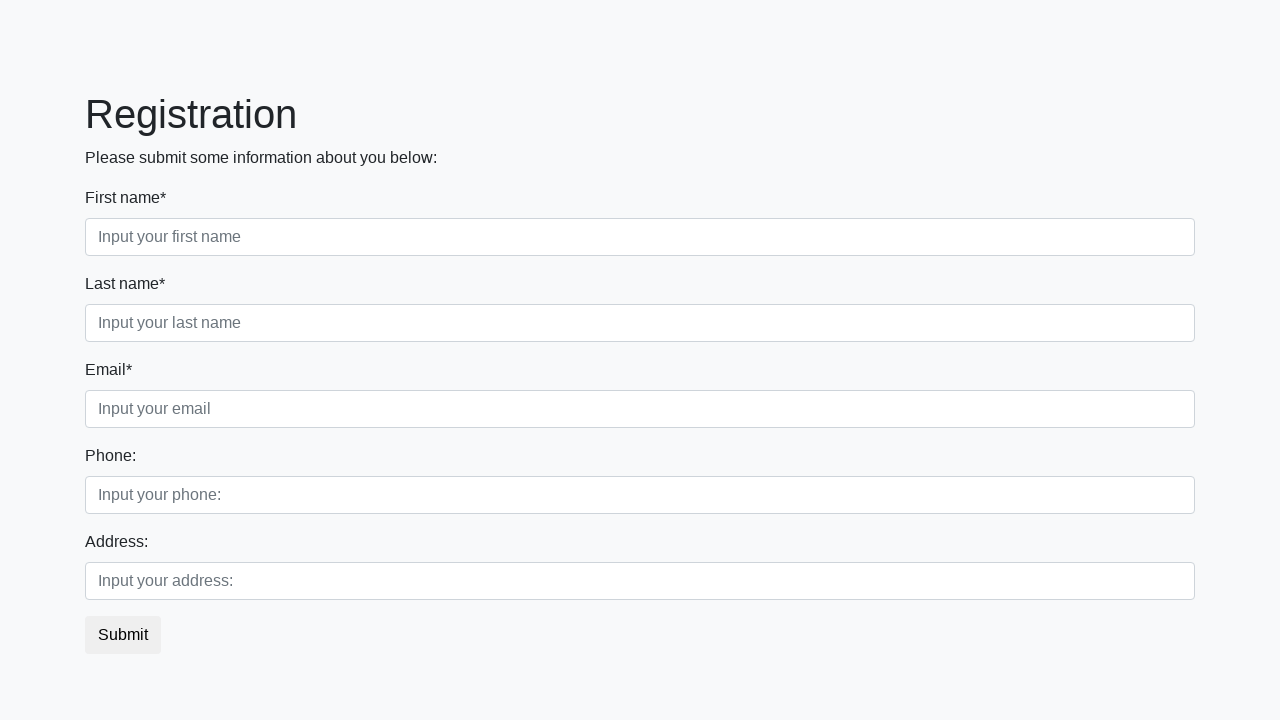

Filled first name field with 'John' on .first[required]
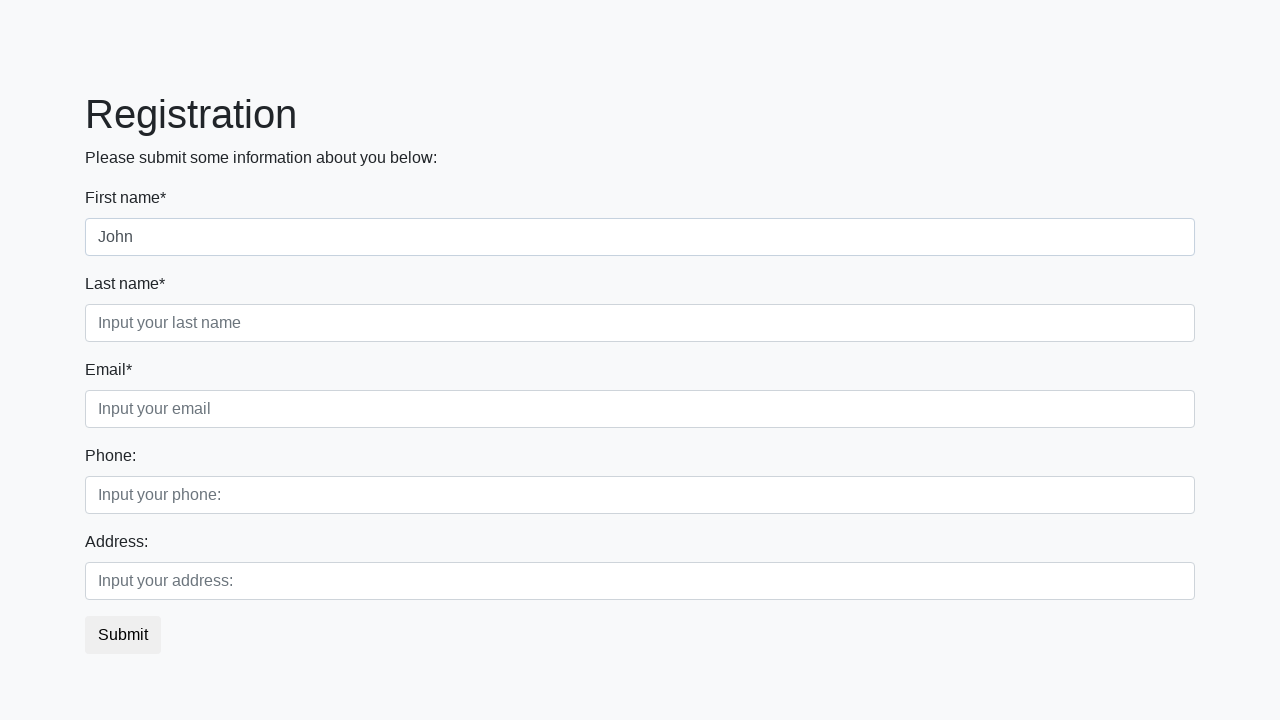

Filled last name field with 'Smith' on .second[required]
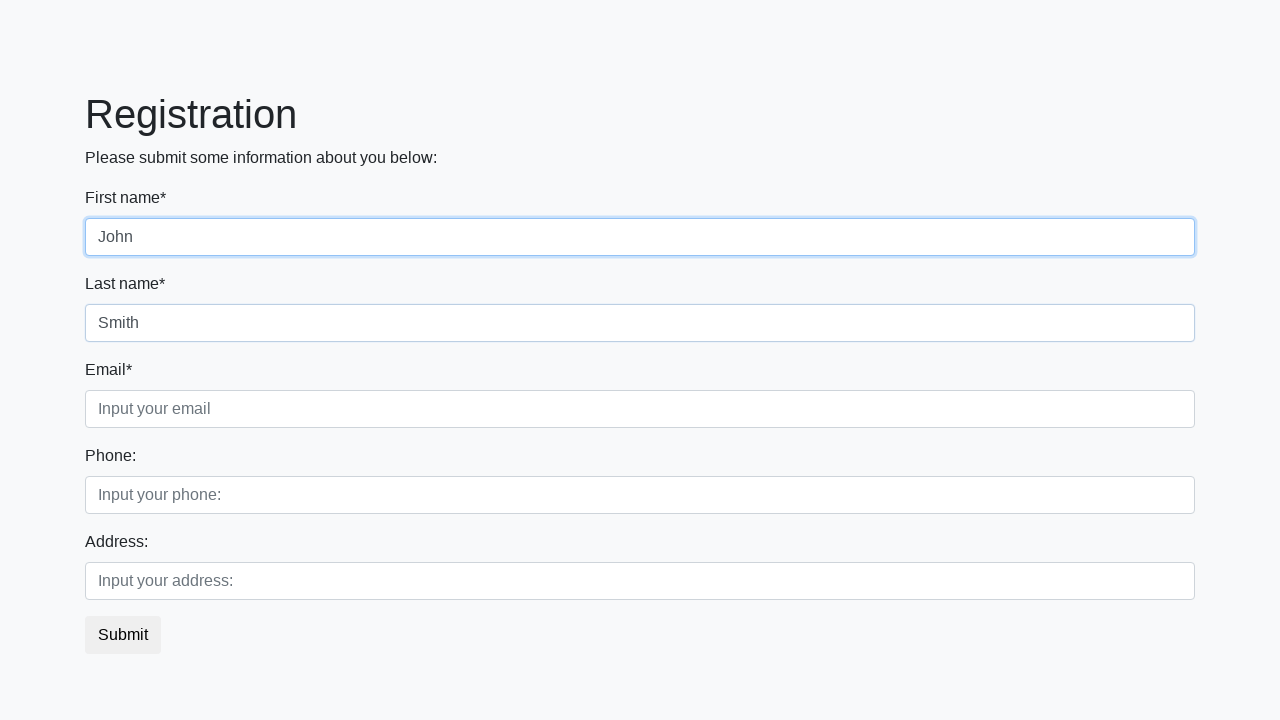

Filled email field with 'john.smith@example.com' on .third[required]
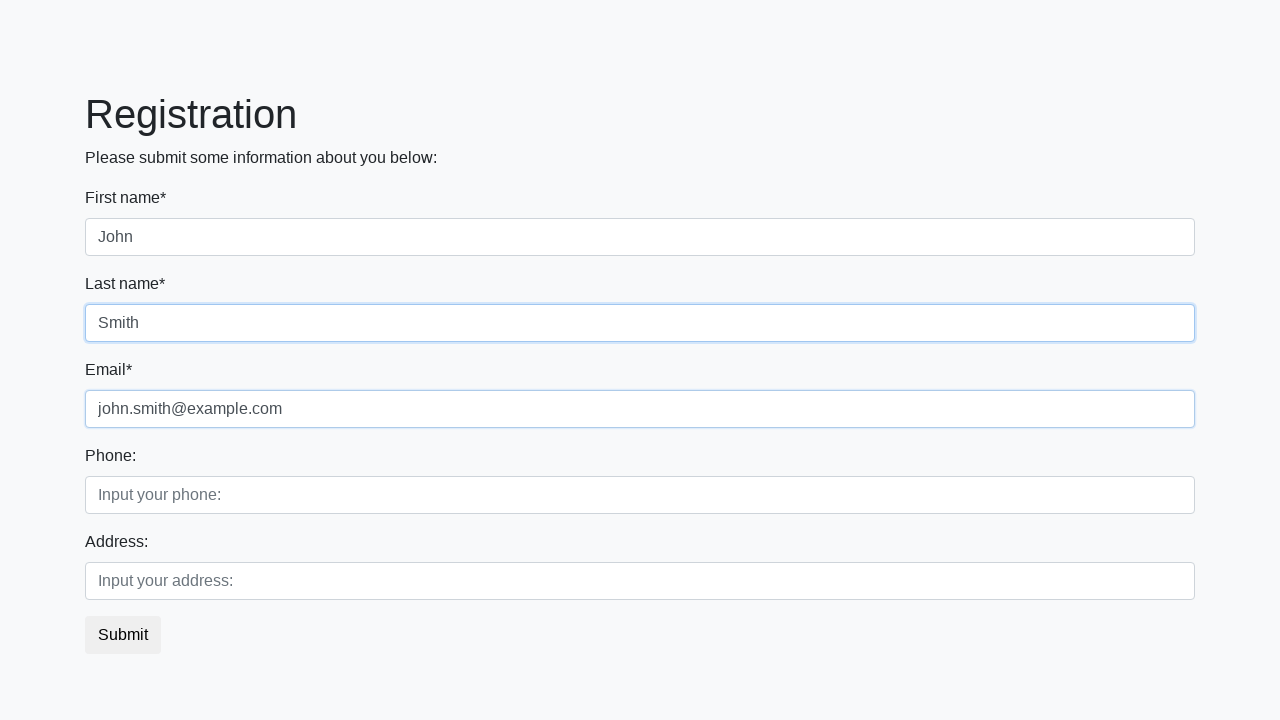

Clicked registration submit button at (123, 635) on button.btn
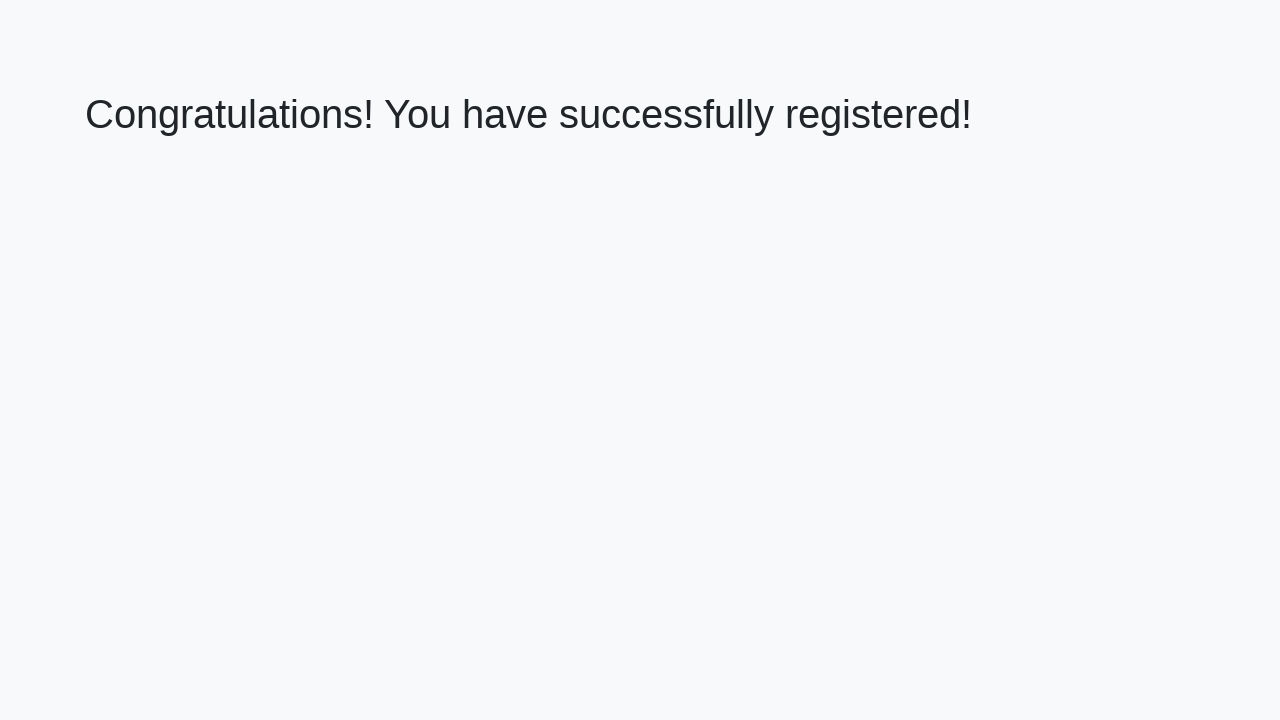

Success heading appeared after form submission
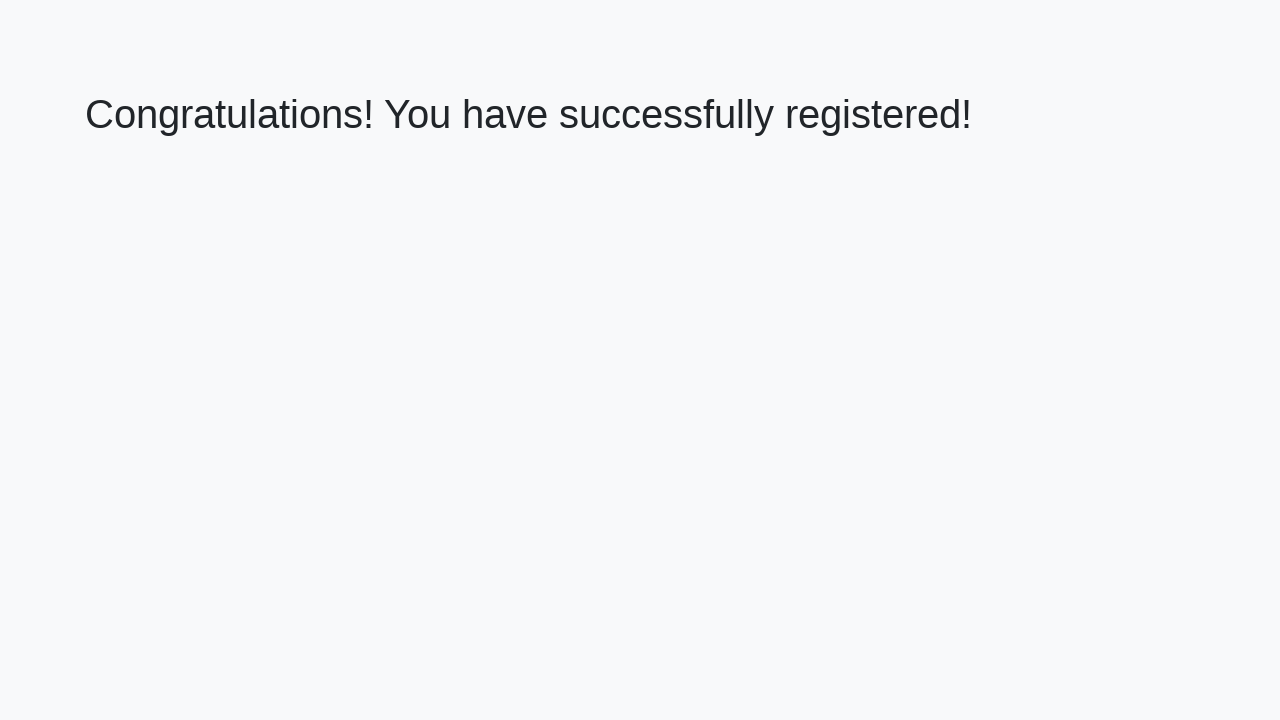

Verified success message: 'Congratulations! You have successfully registered!'
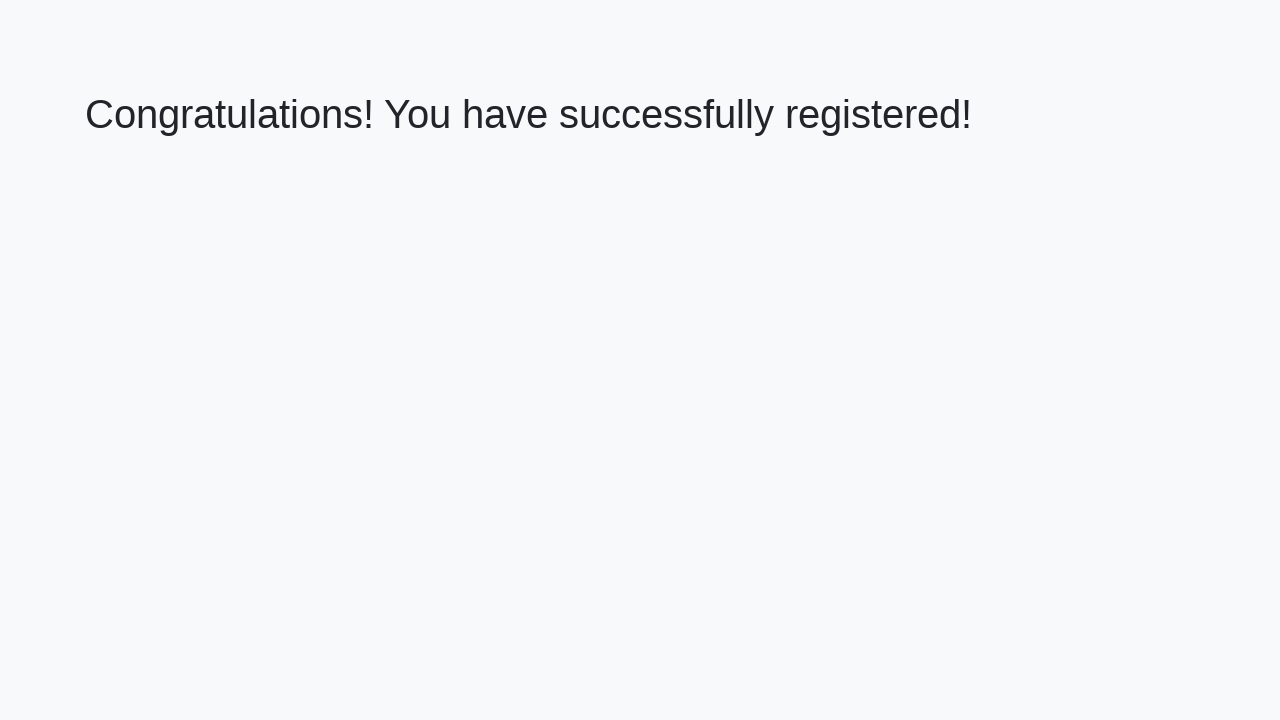

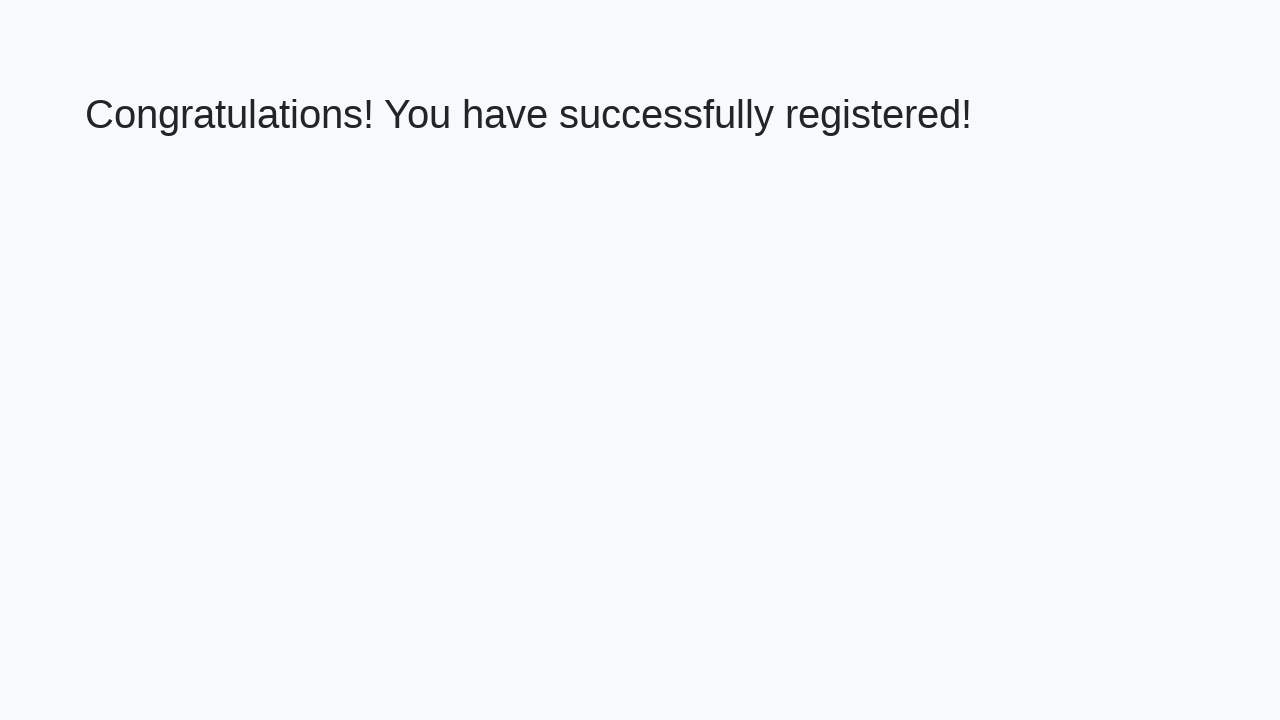